Navigates to Elements section and clicks on the first item (Text Box)

Starting URL: https://demoqa.com/elements

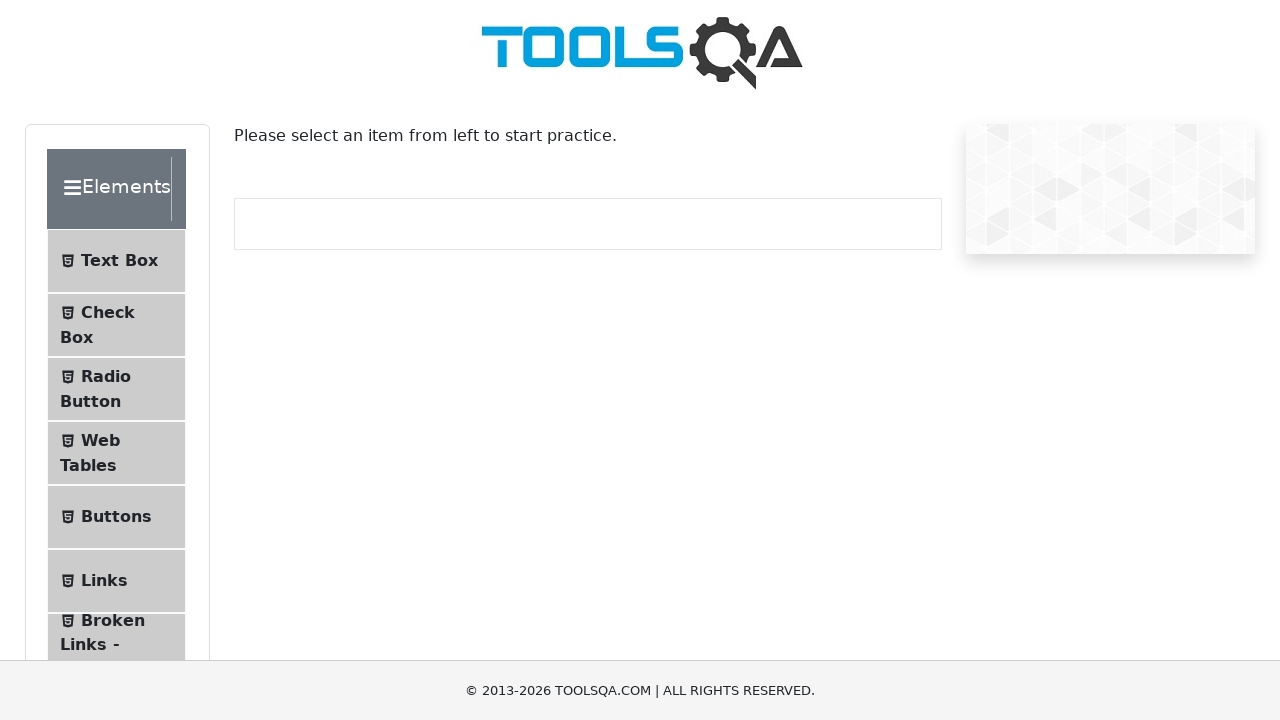

Clicked on the first item (Text Box) in Elements section at (116, 261) on #item-0
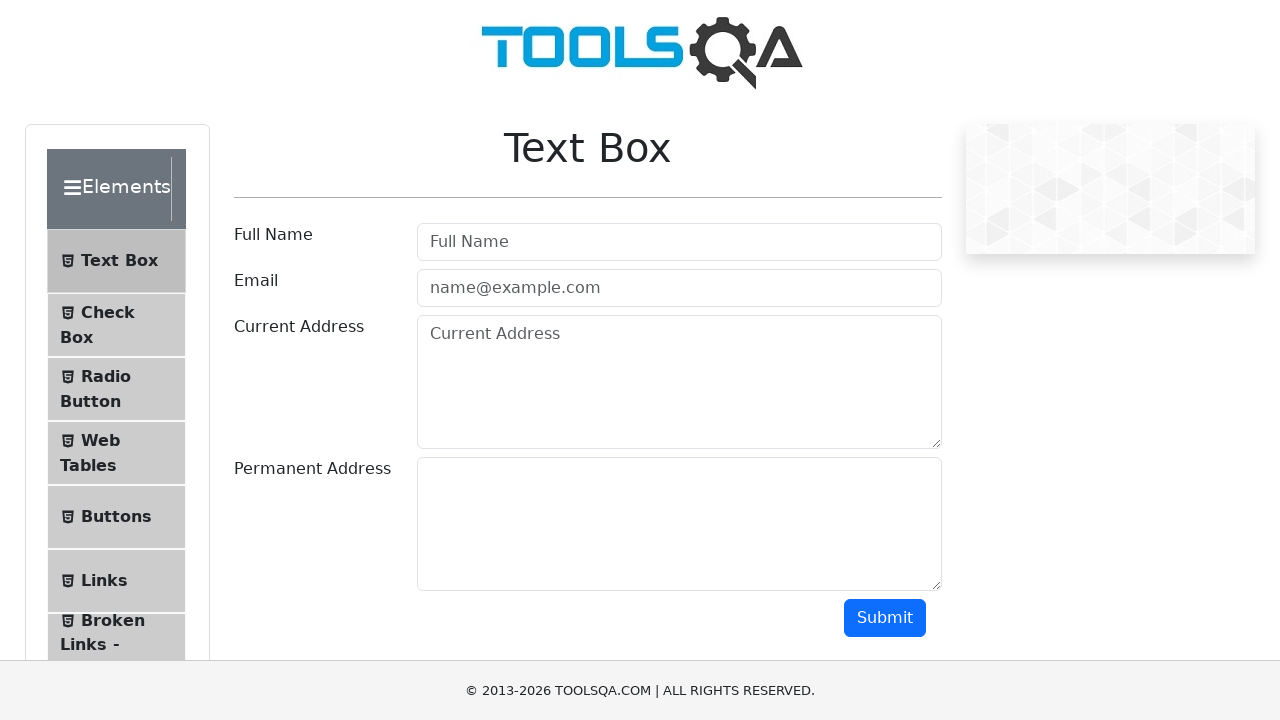

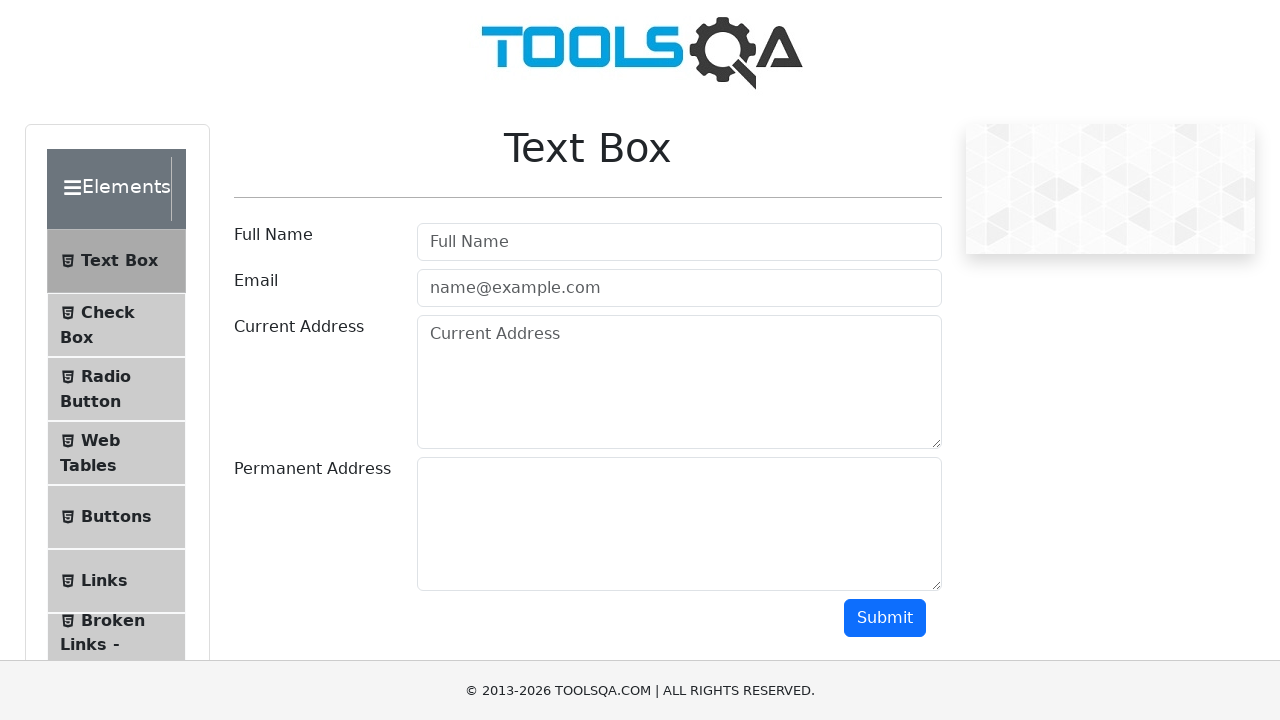